Tests that the target web page loads correctly and verifies the page title contains "The Internet"

Starting URL: http://the-internet.herokuapp.com/challenging_dom

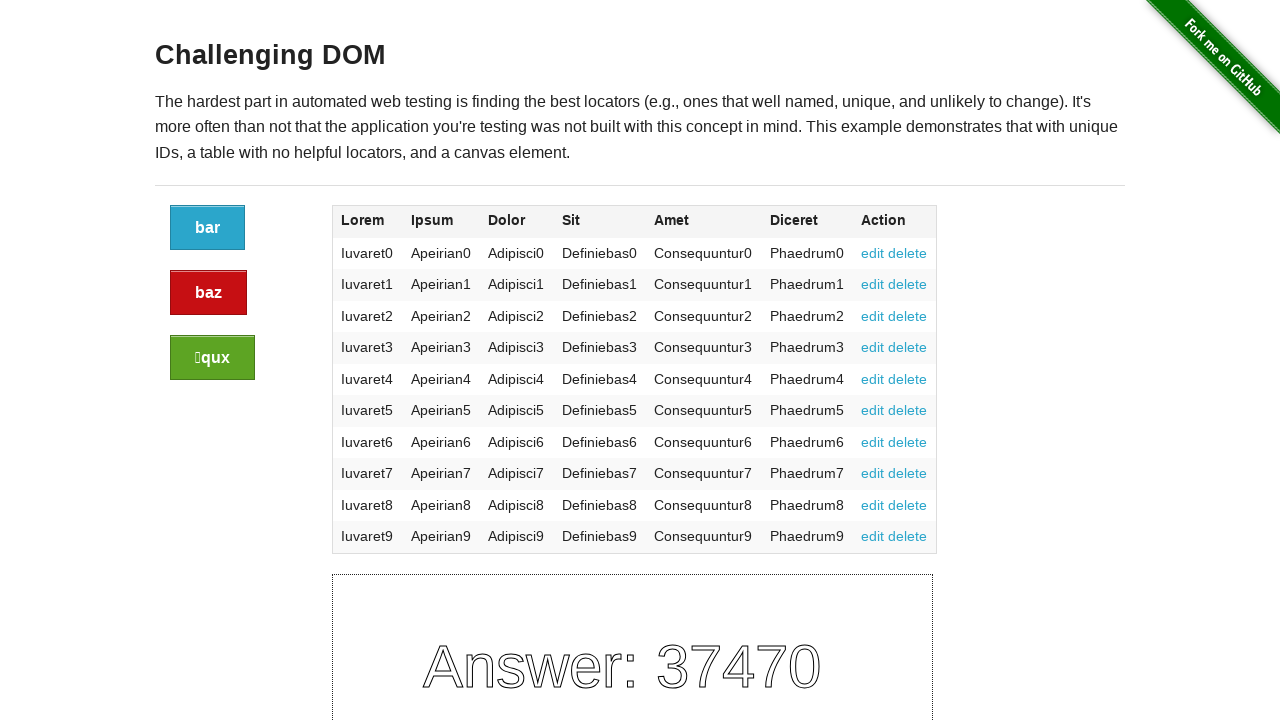

Navigated to the-internet.herokuapp.com/challenging_dom
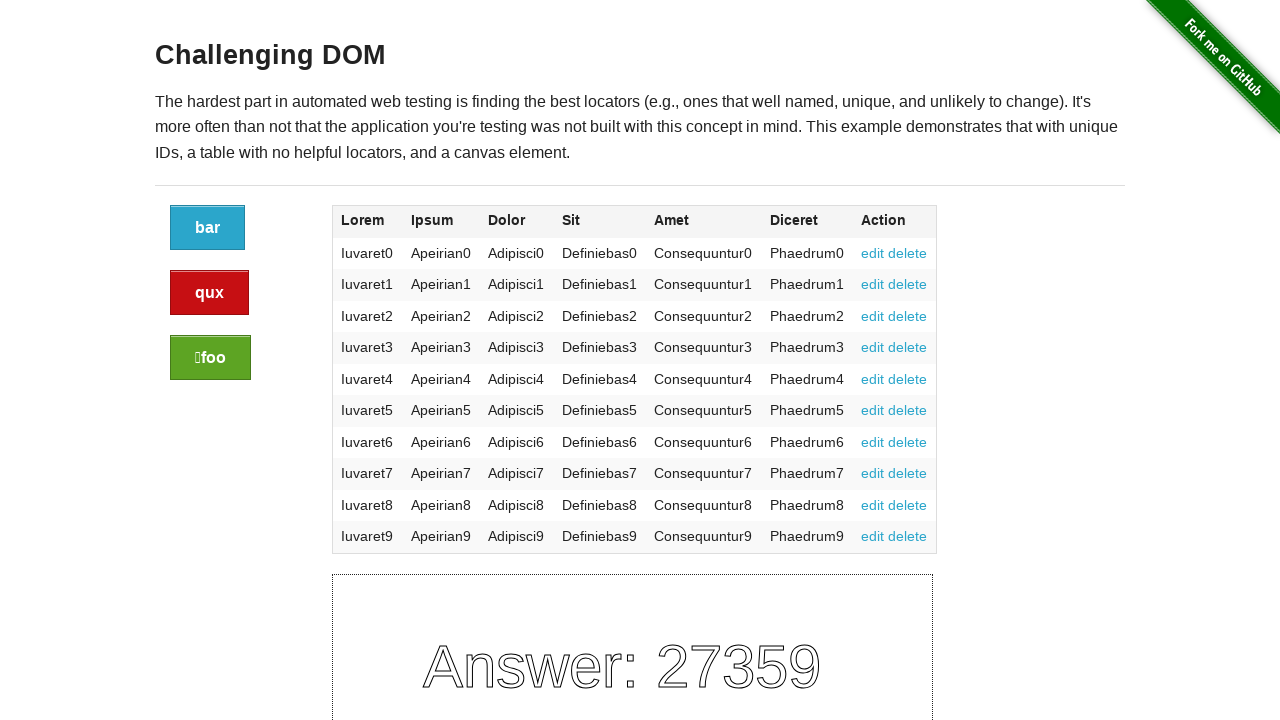

Verified page title contains 'The Internet'
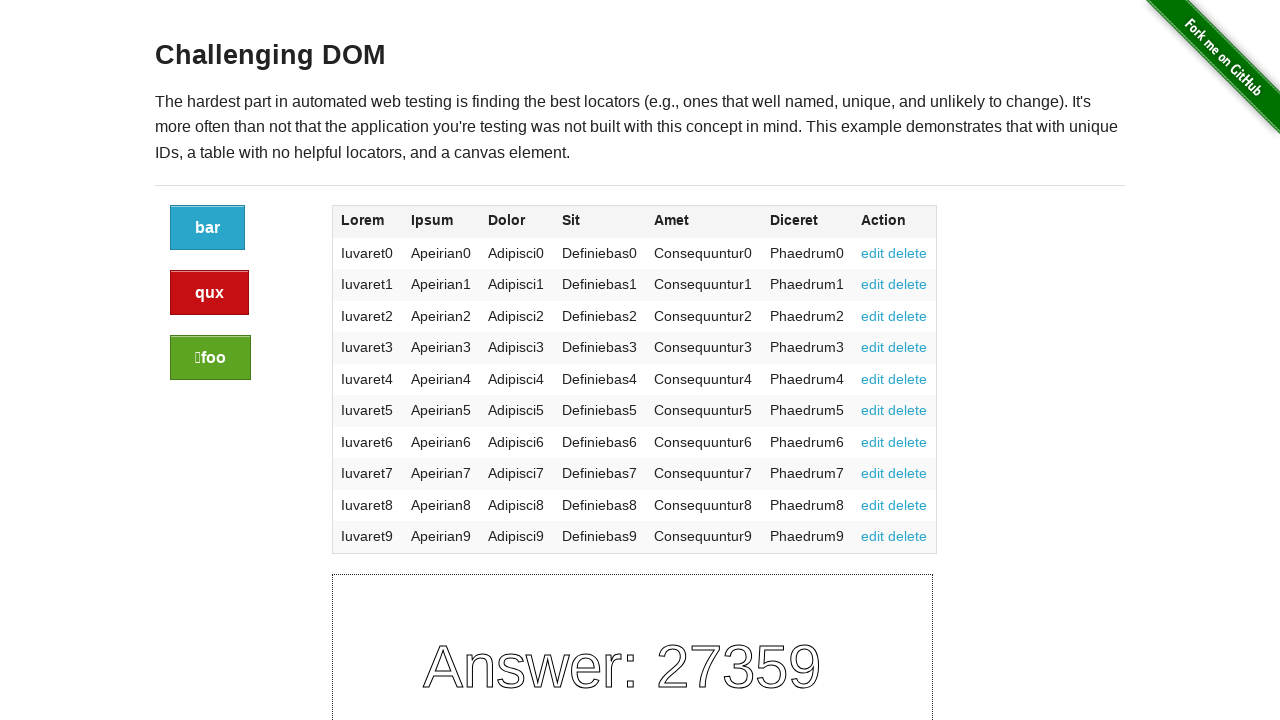

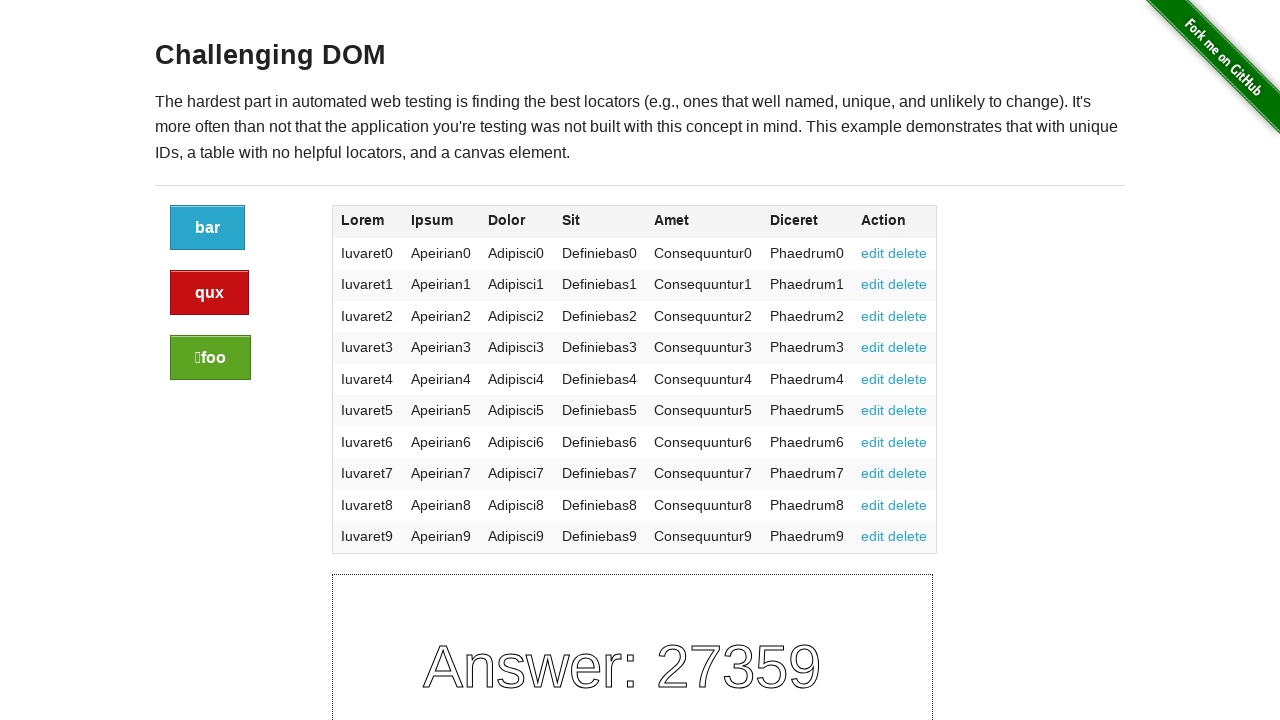